Tests form filling workflow by clicking a specific link on the page, then filling out a form with first name, last name, city, and country fields, and submitting the form.

Starting URL: http://suninjuly.github.io/find_link_text

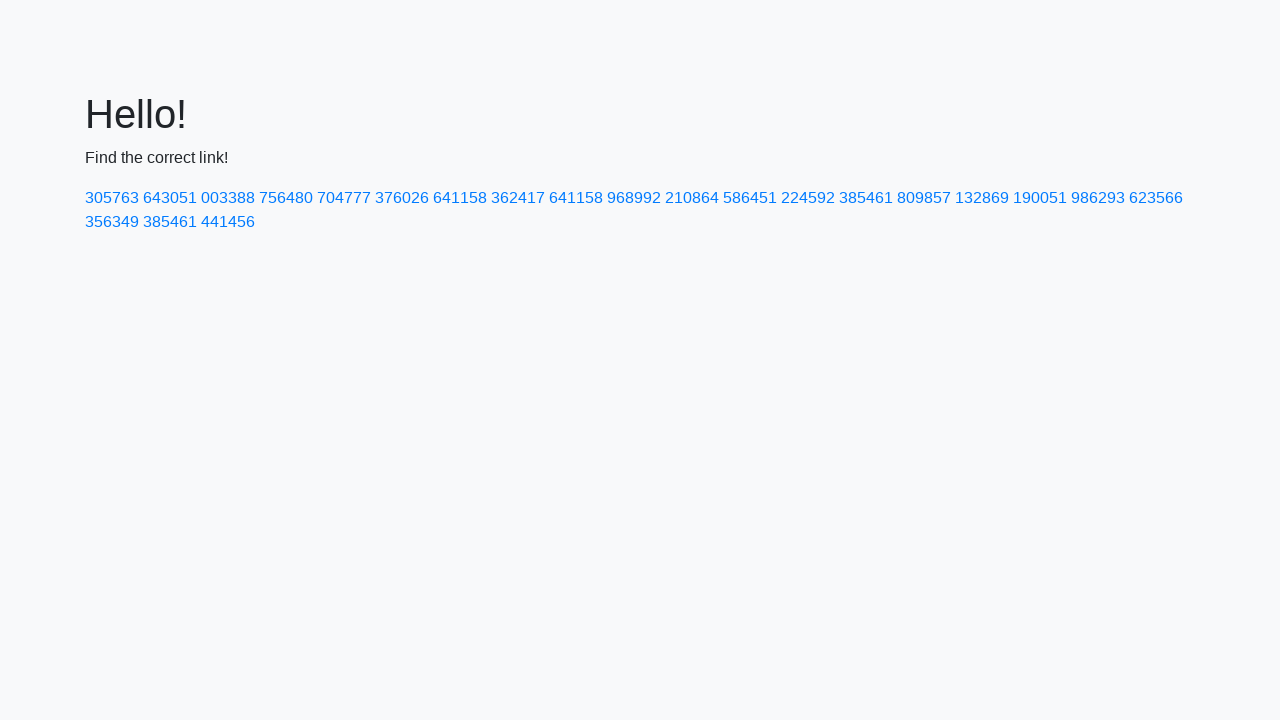

Clicked link with text '224592' at (808, 198) on text=224592
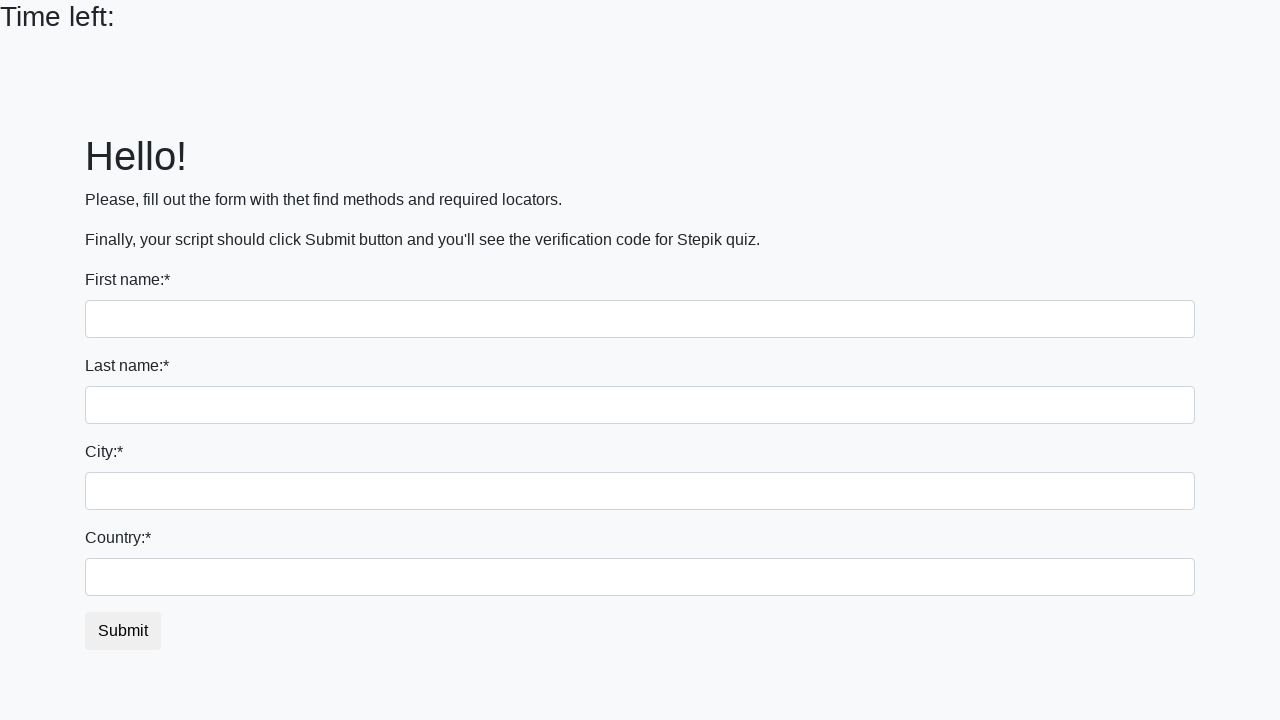

Filled first name field with 'Ivan' on input
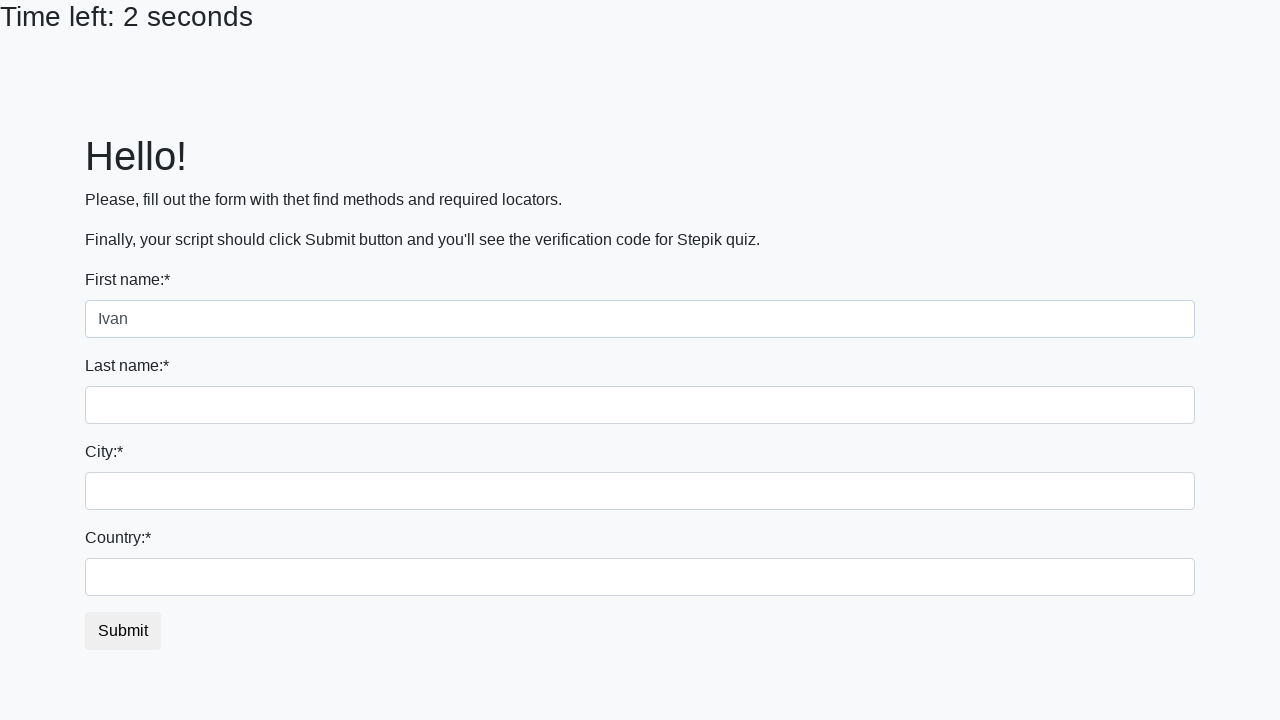

Filled last name field with 'Petrov' on input[name='last_name']
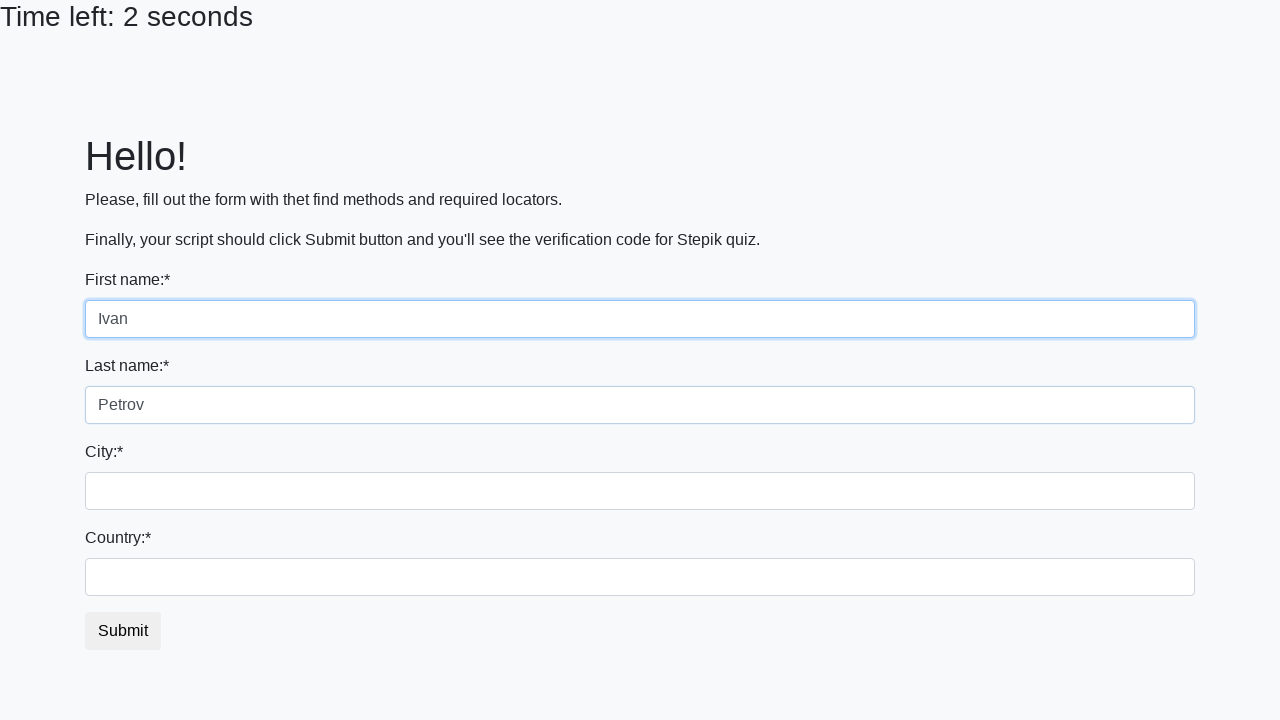

Filled city field with 'Smolensk' on .city
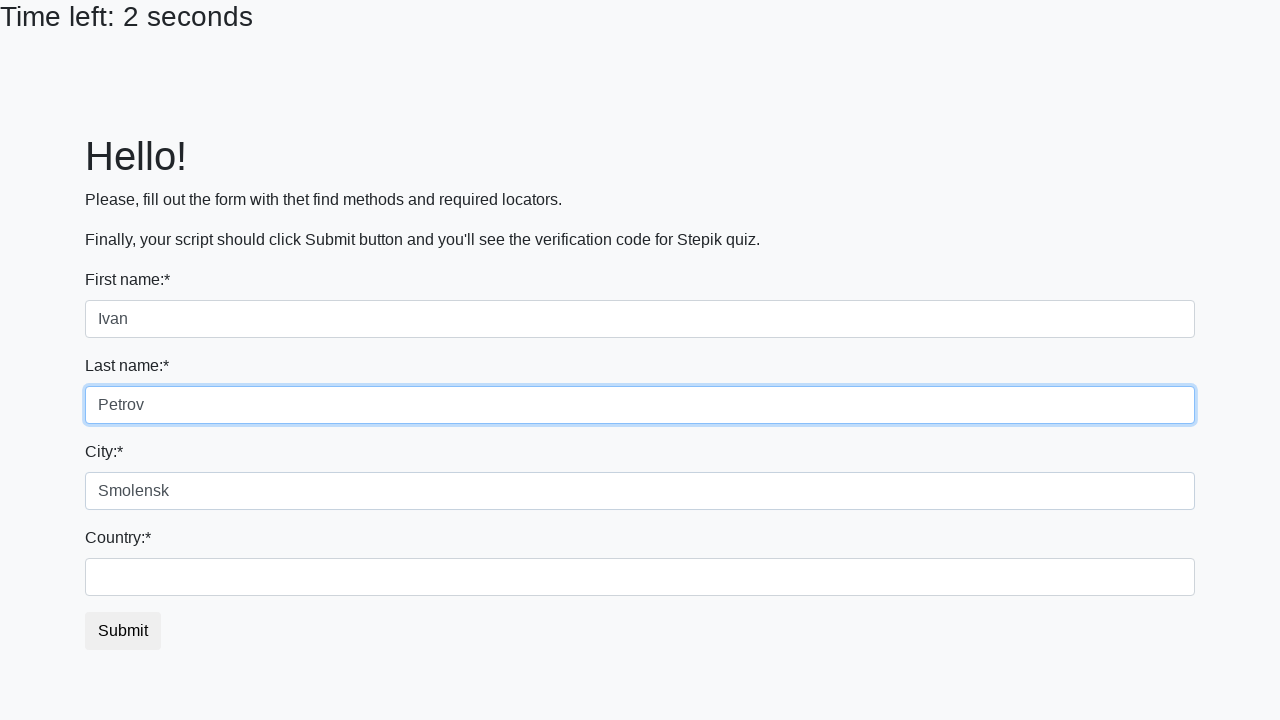

Filled country field with 'Russia' on #country
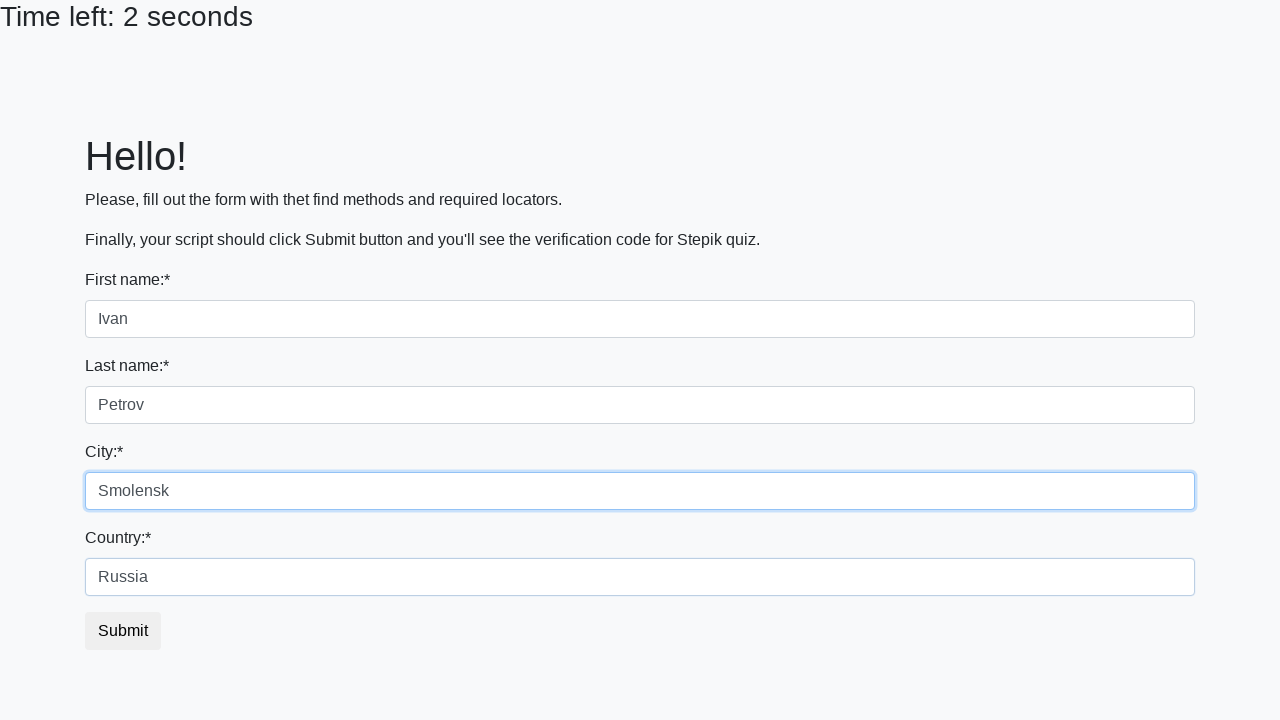

Clicked submit button to submit form at (123, 631) on button.btn
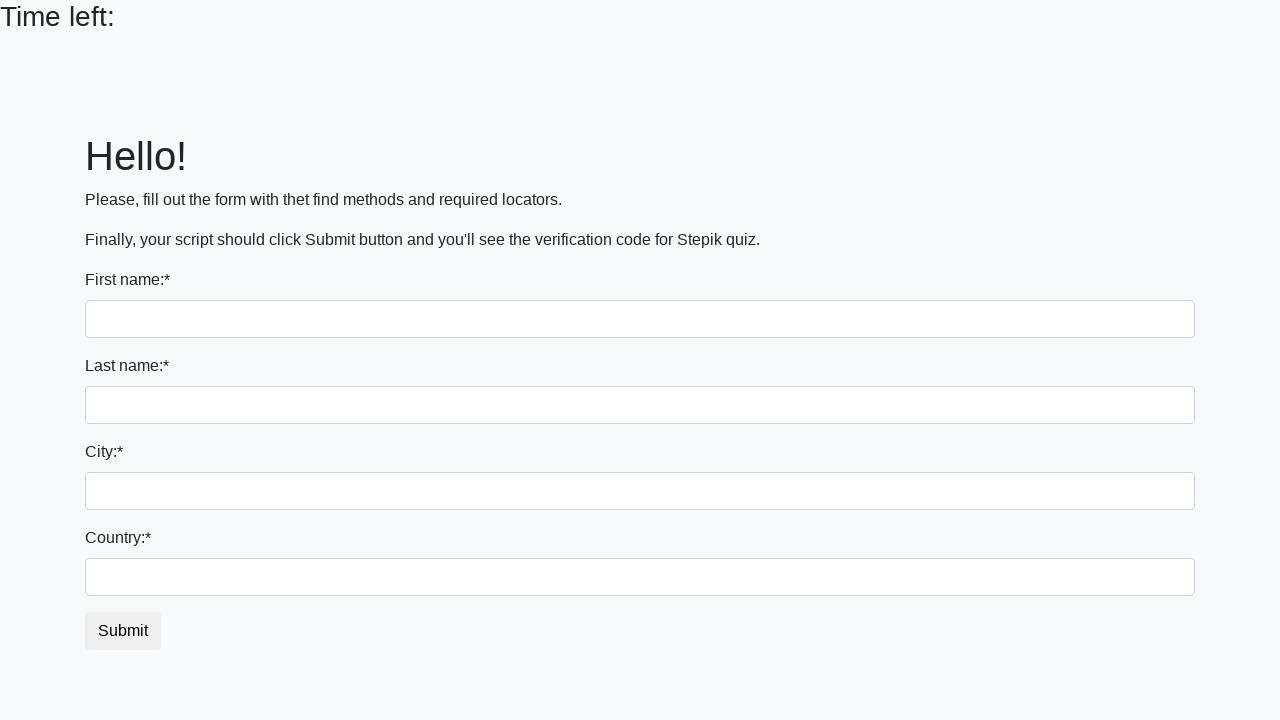

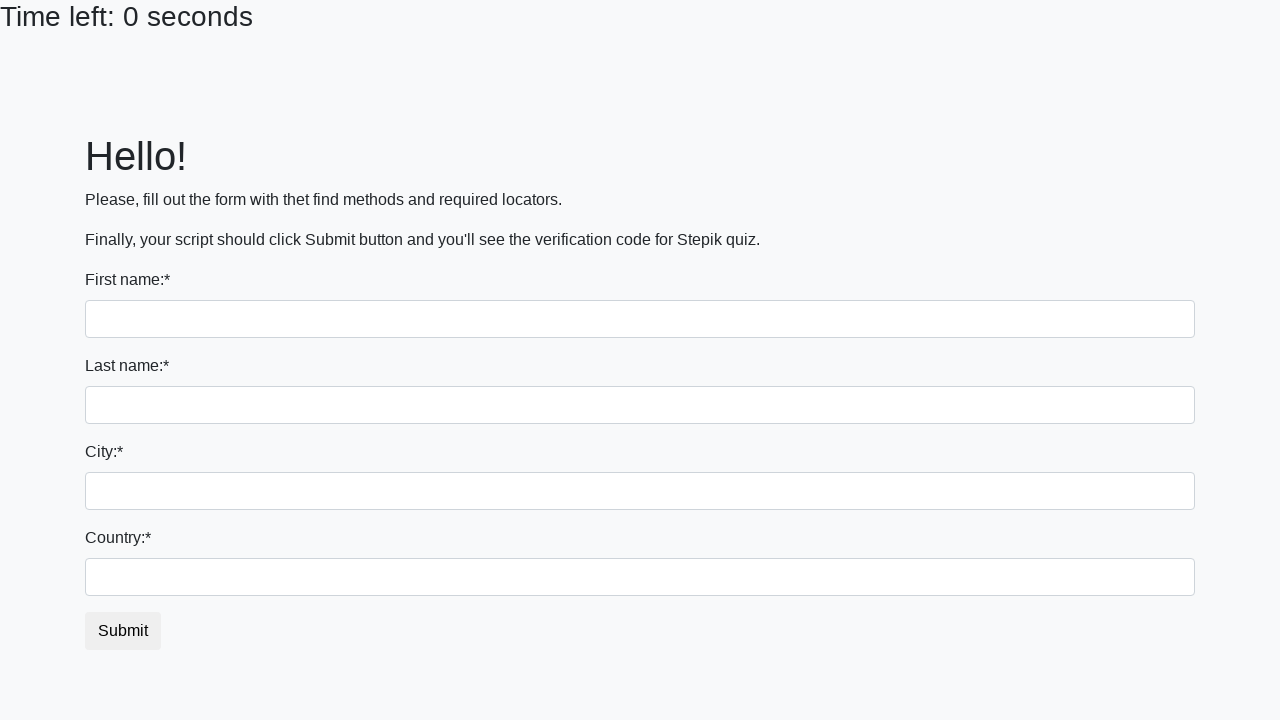